Tests that todo data persists after page reload

Starting URL: https://demo.playwright.dev/todomvc

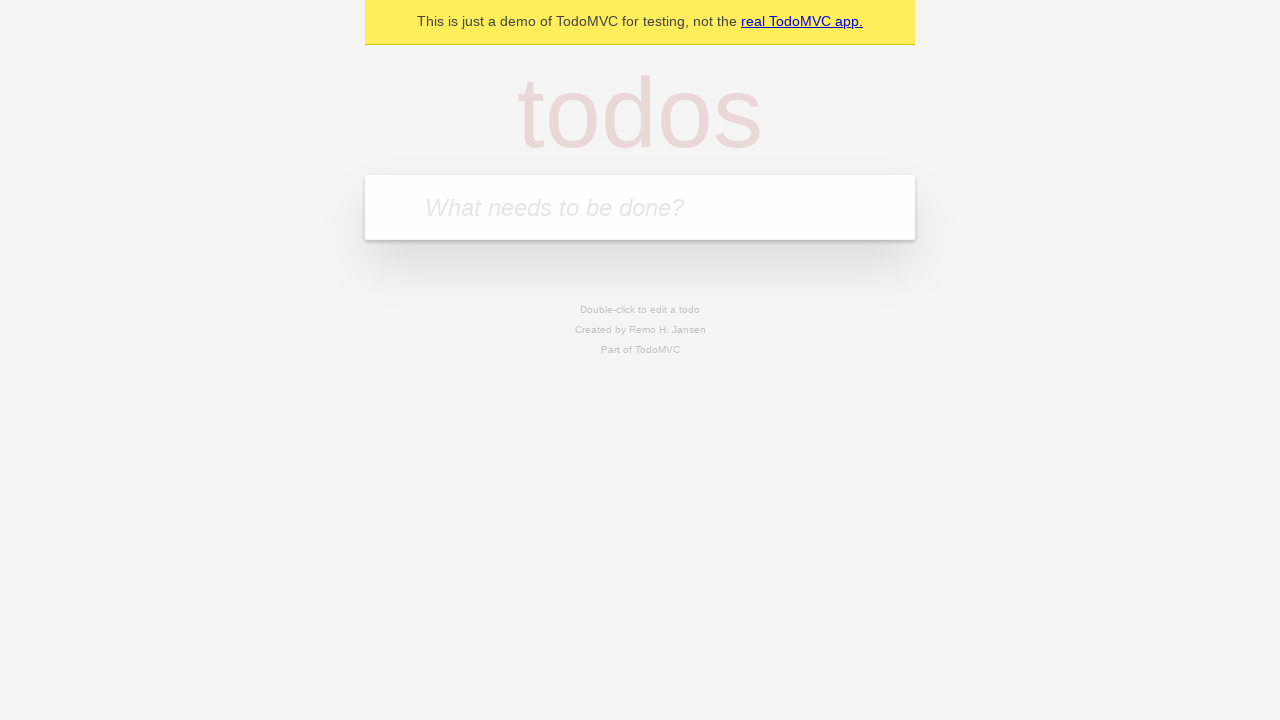

Filled first todo input with 'buy some cheese' on internal:attr=[placeholder="What needs to be done?"i]
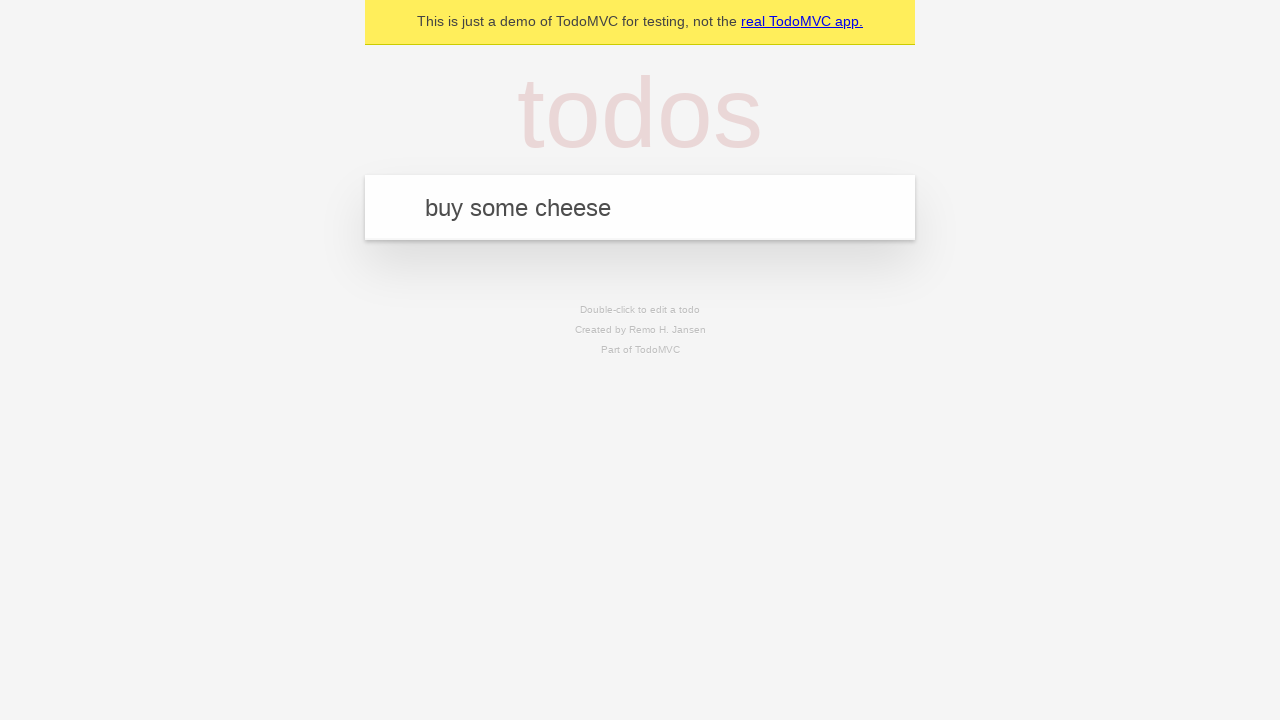

Pressed Enter to create first todo on internal:attr=[placeholder="What needs to be done?"i]
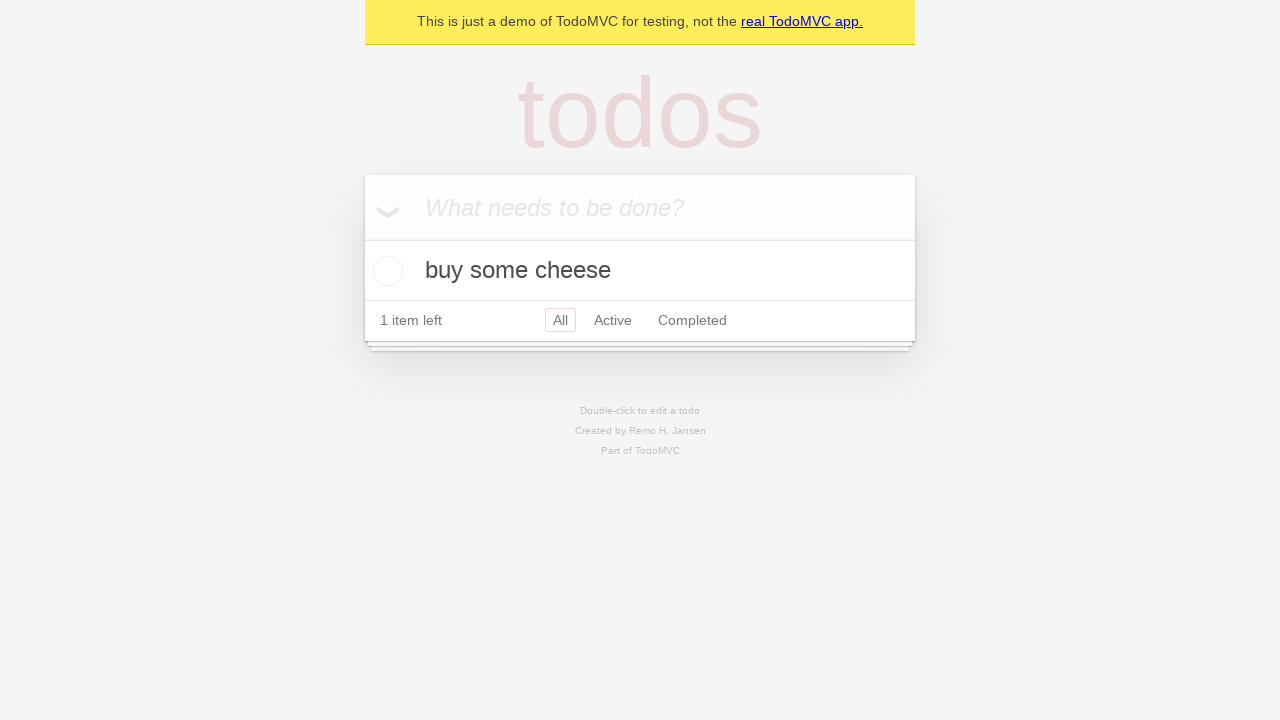

Filled second todo input with 'feed the cat' on internal:attr=[placeholder="What needs to be done?"i]
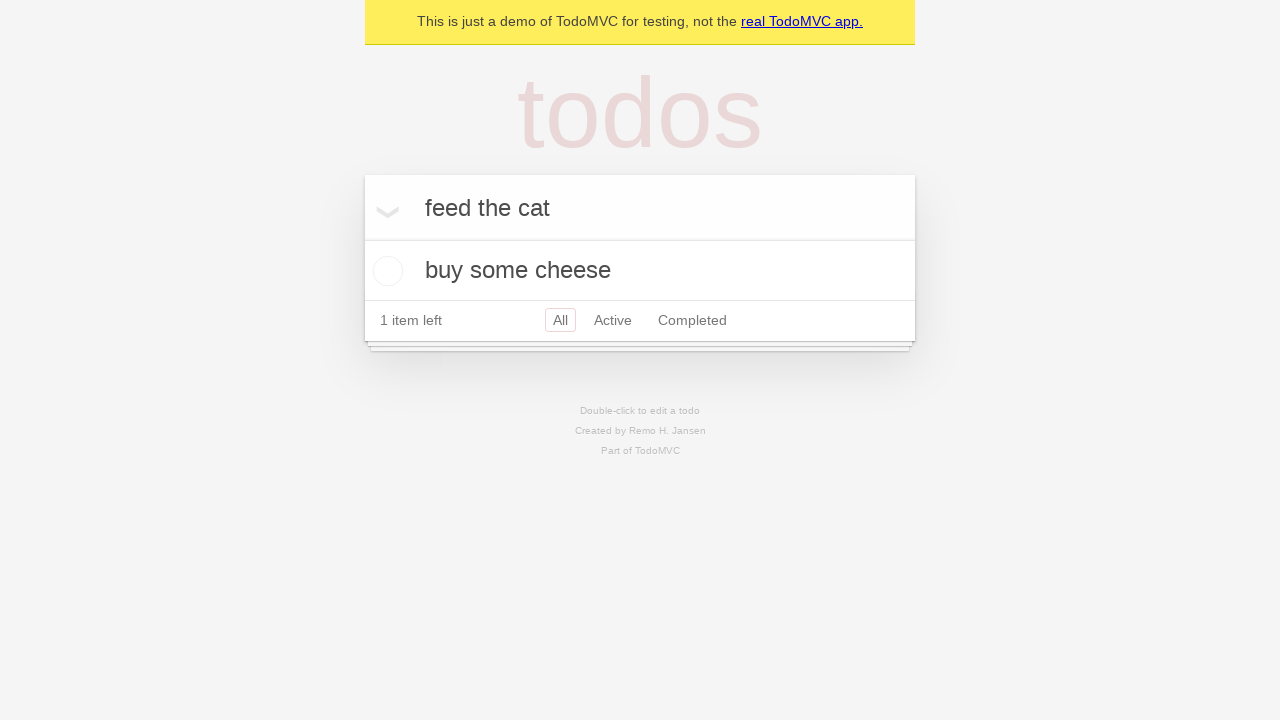

Pressed Enter to create second todo on internal:attr=[placeholder="What needs to be done?"i]
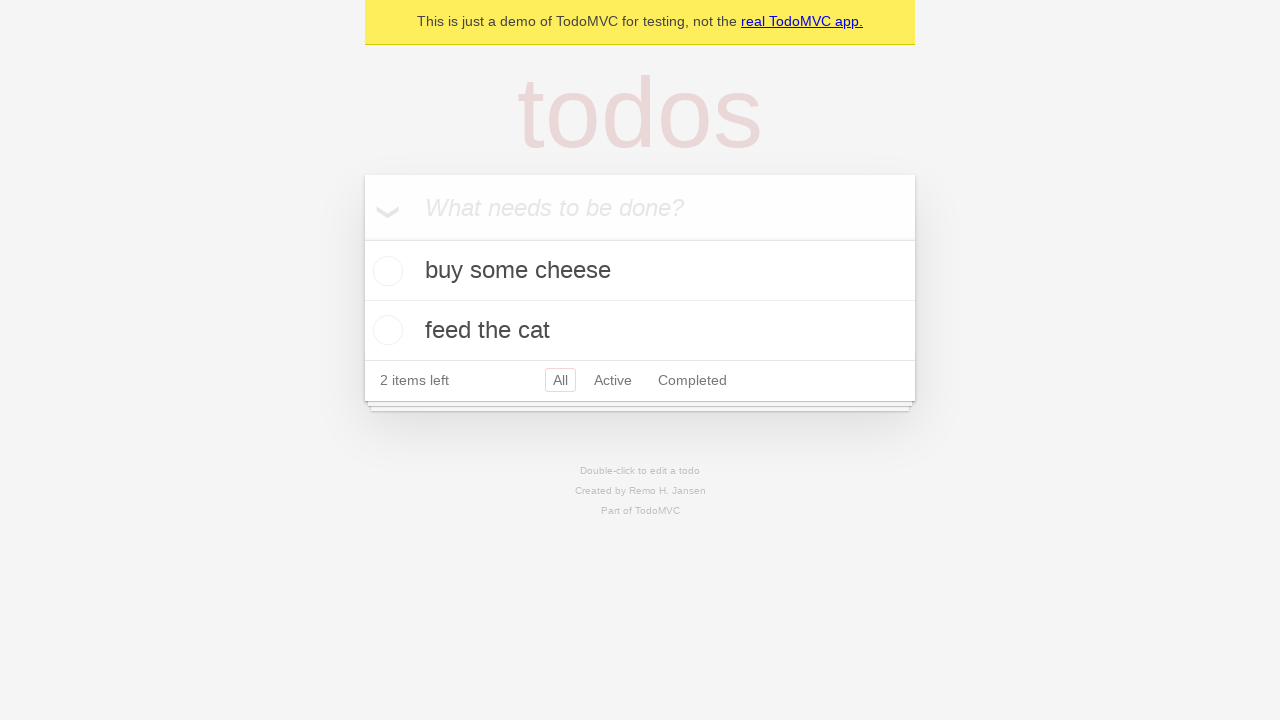

Checked first todo item at (385, 271) on internal:testid=[data-testid="todo-item"s] >> nth=0 >> internal:role=checkbox
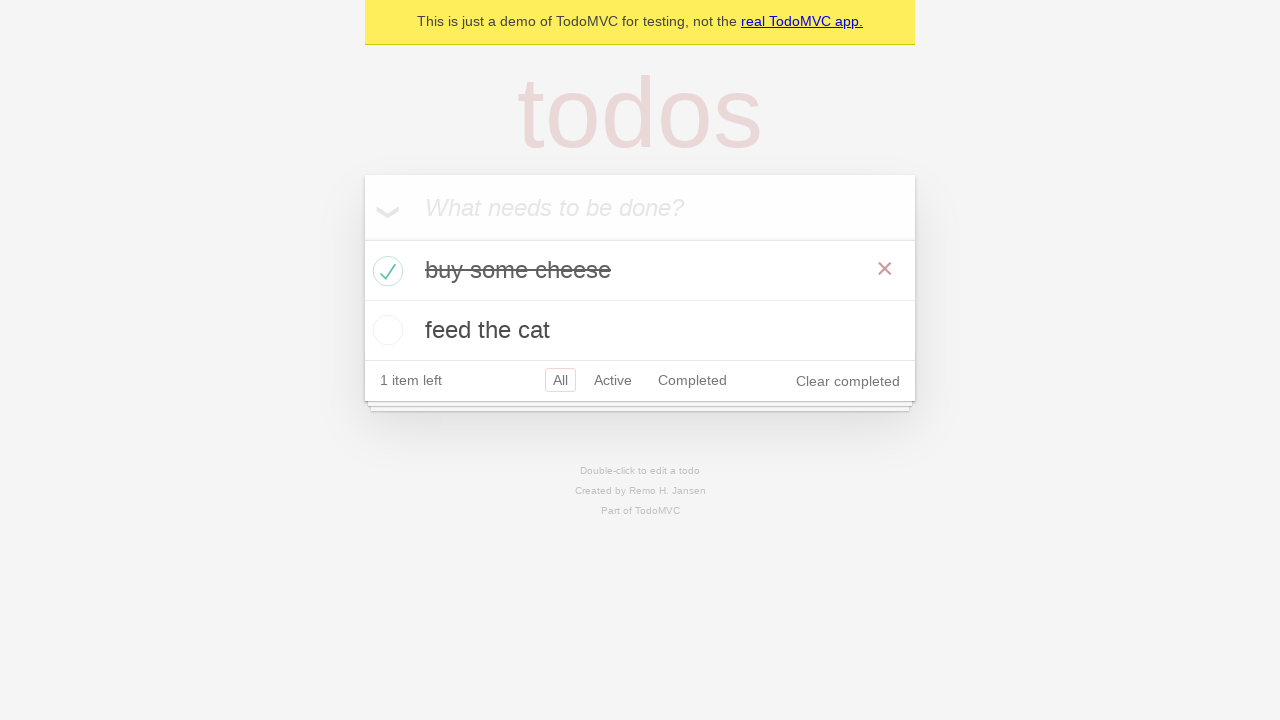

Reloaded page to test data persistence
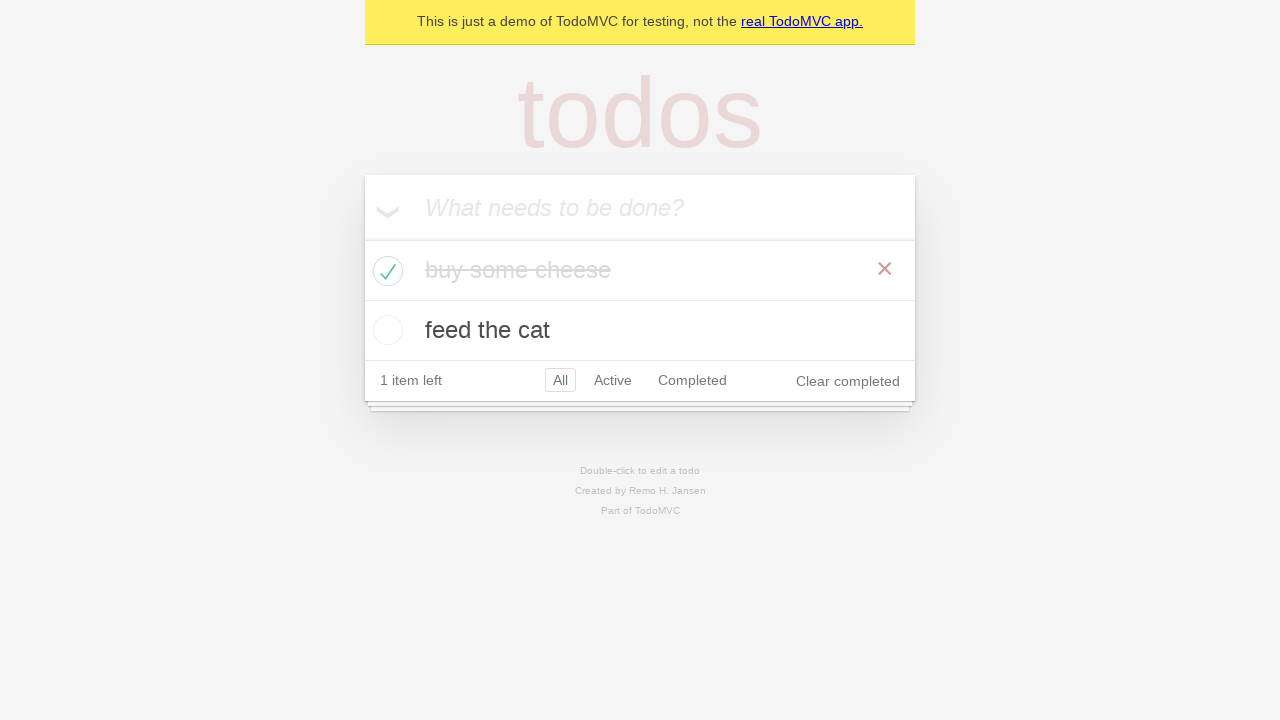

Todo items loaded after page reload
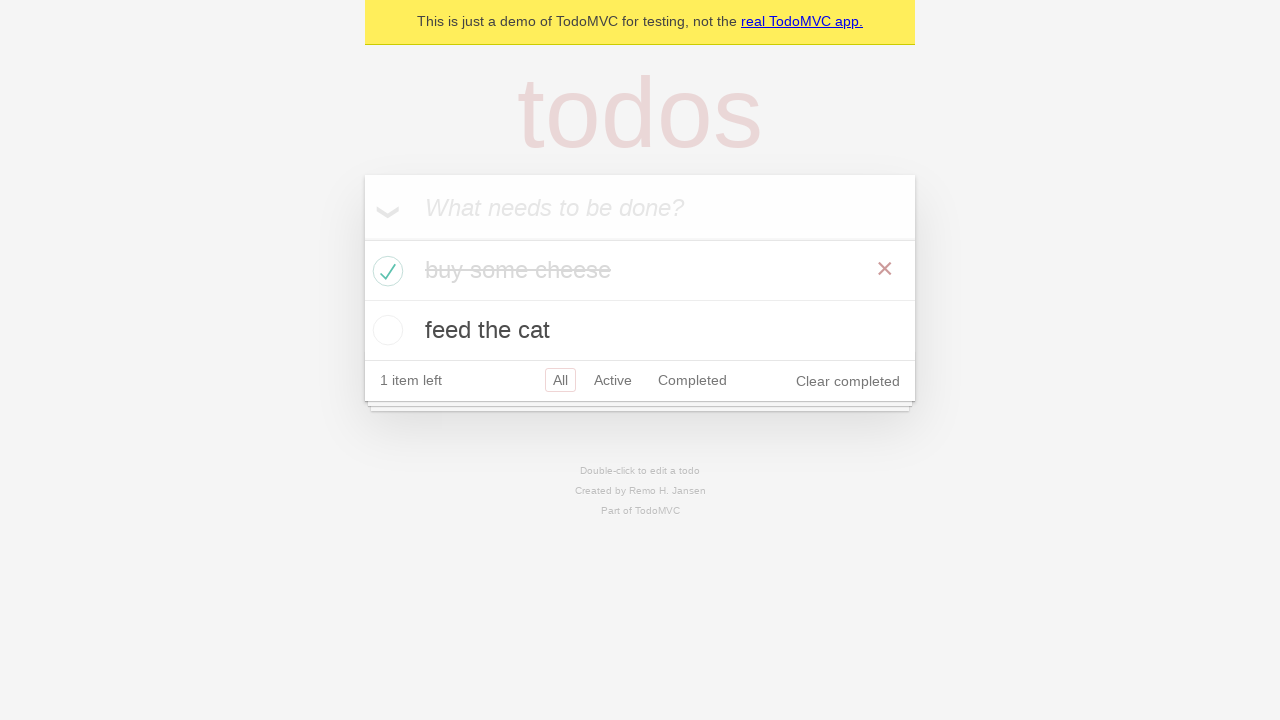

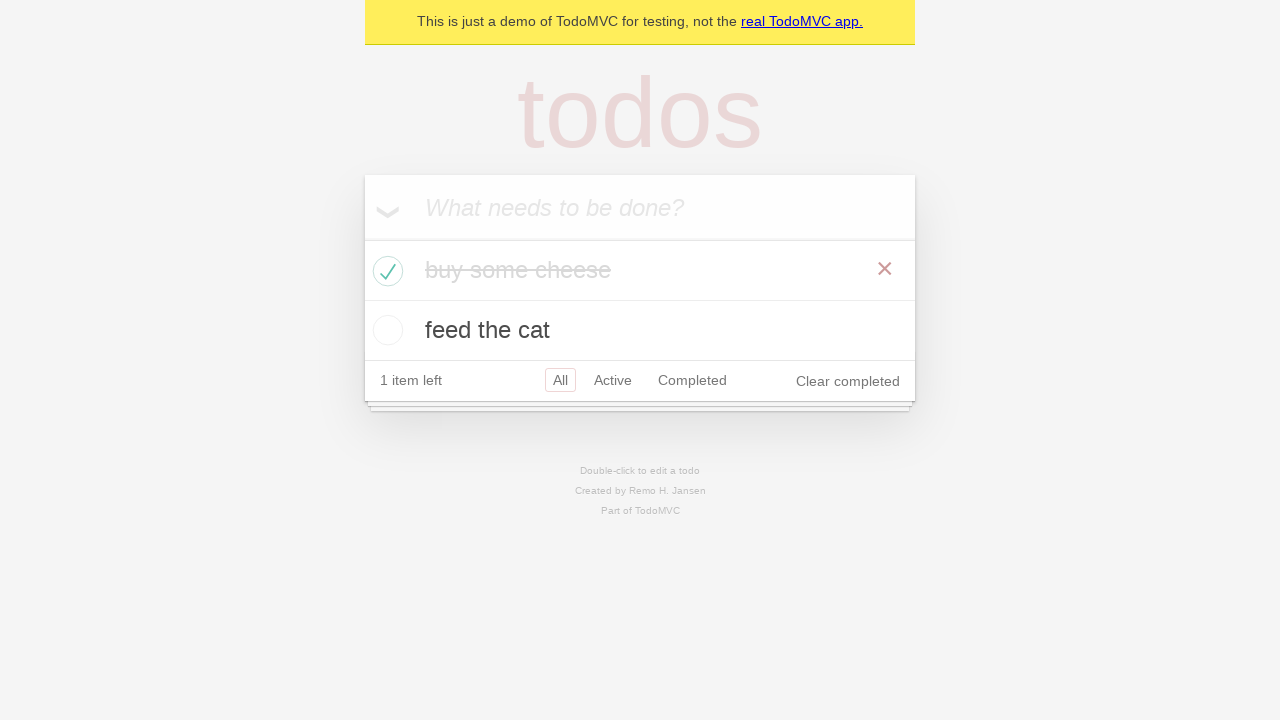